Tests adding a todo item and verifying the count is correct in the TodoMVC application

Starting URL: https://demo.playwright.dev/todomvc/

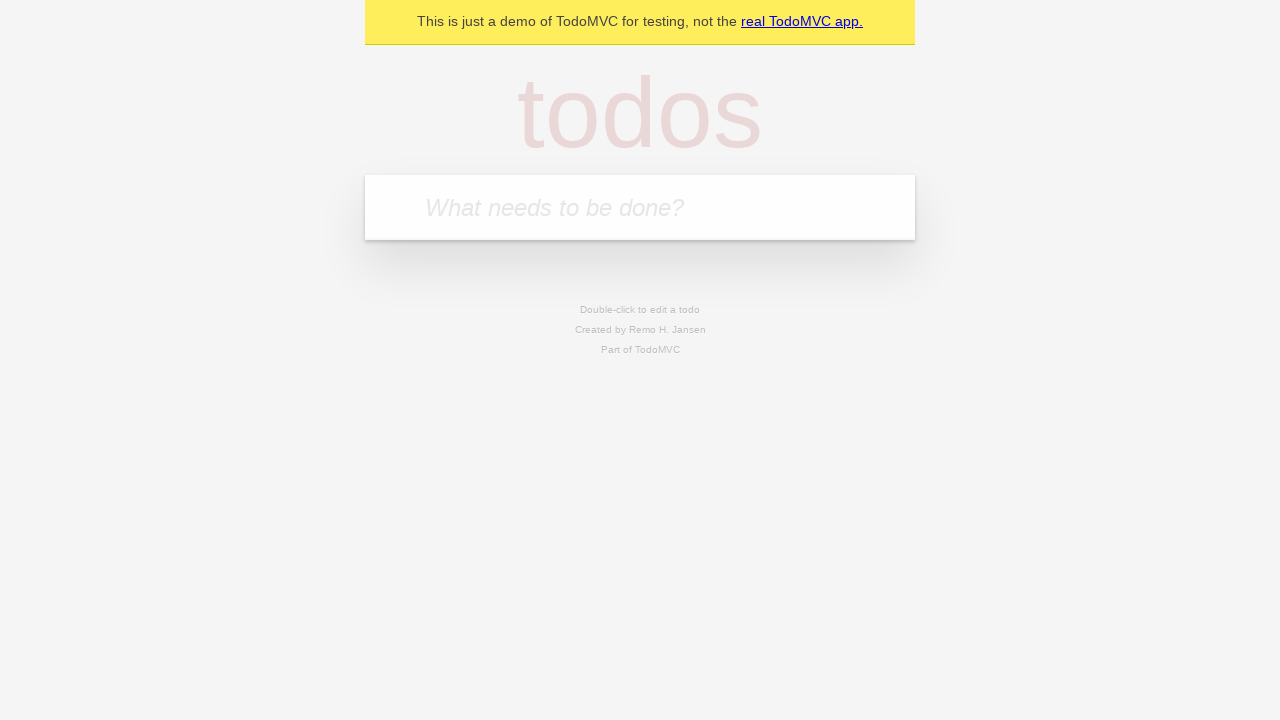

Filled new todo input field with 'Debug screenshot test' on .new-todo
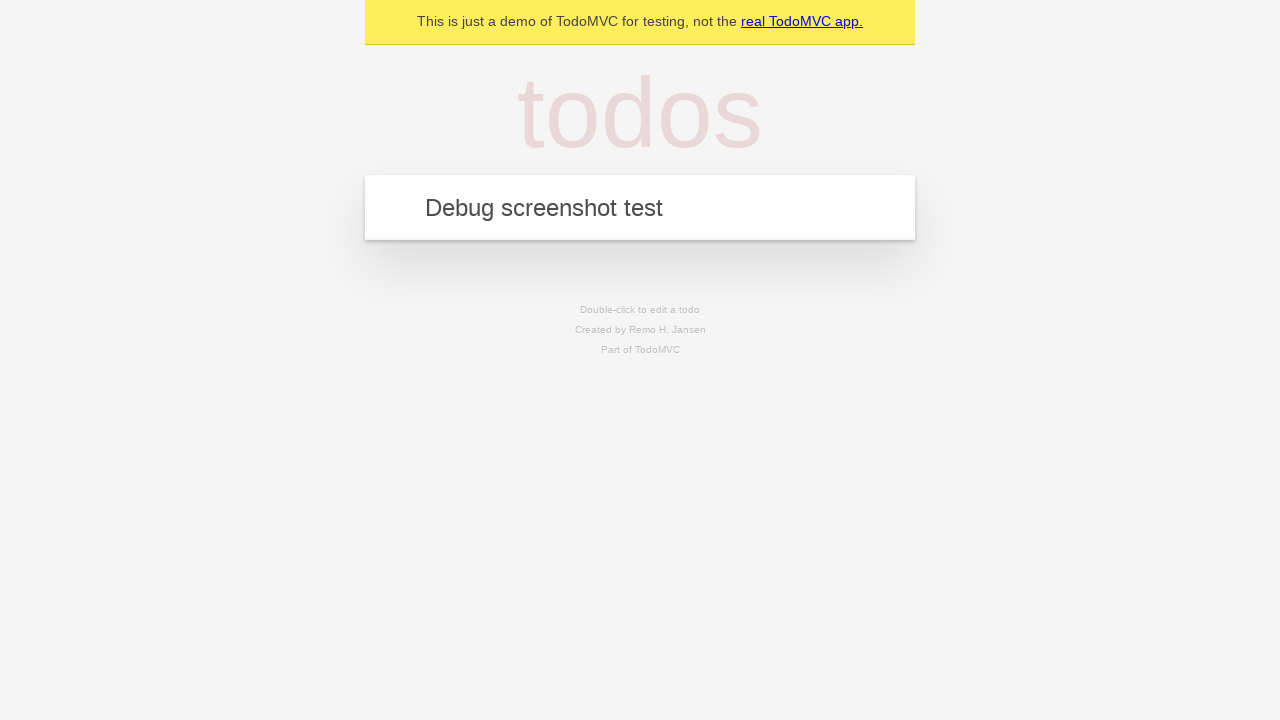

Pressed Enter to submit the todo item on .new-todo
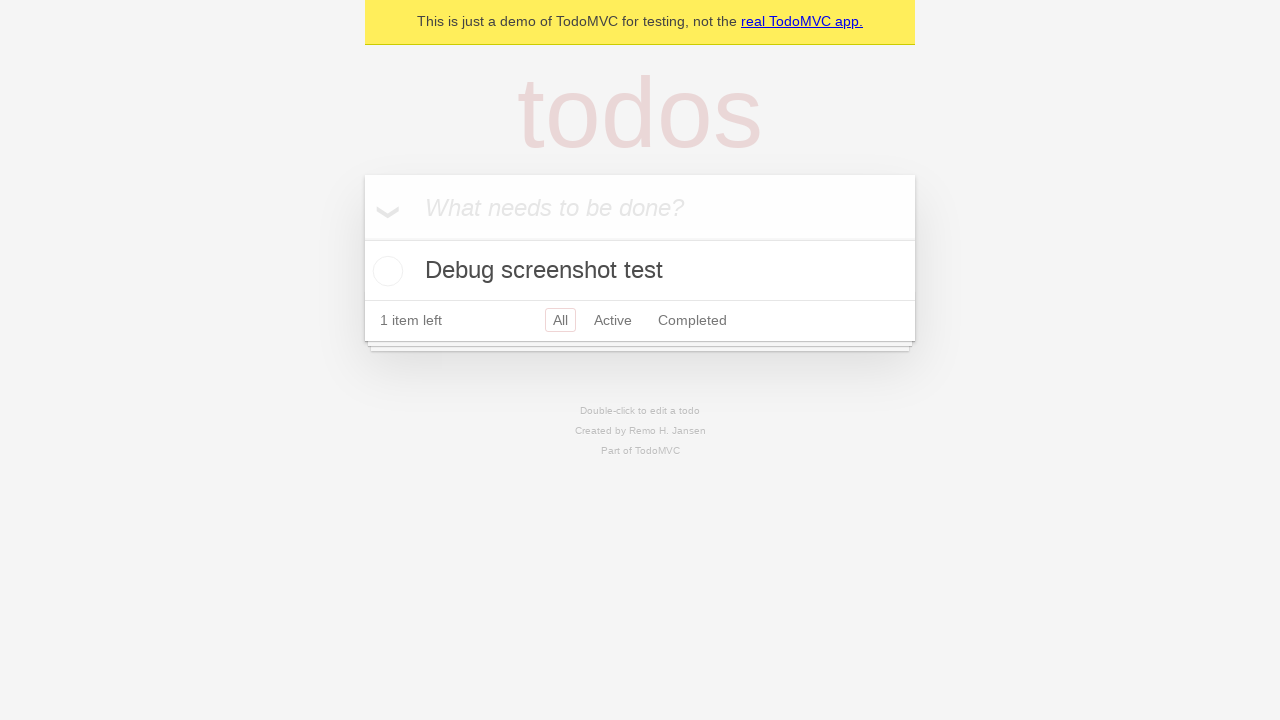

Located todo list items
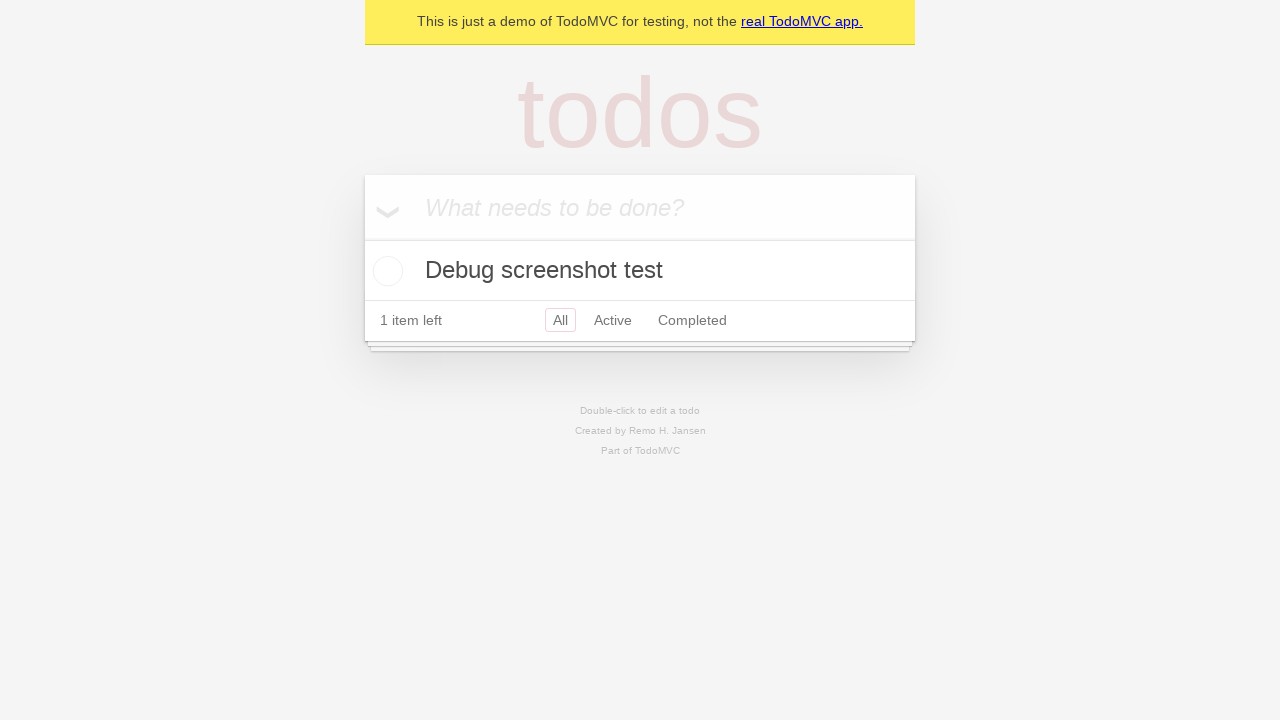

Verified that exactly one todo item exists in the list
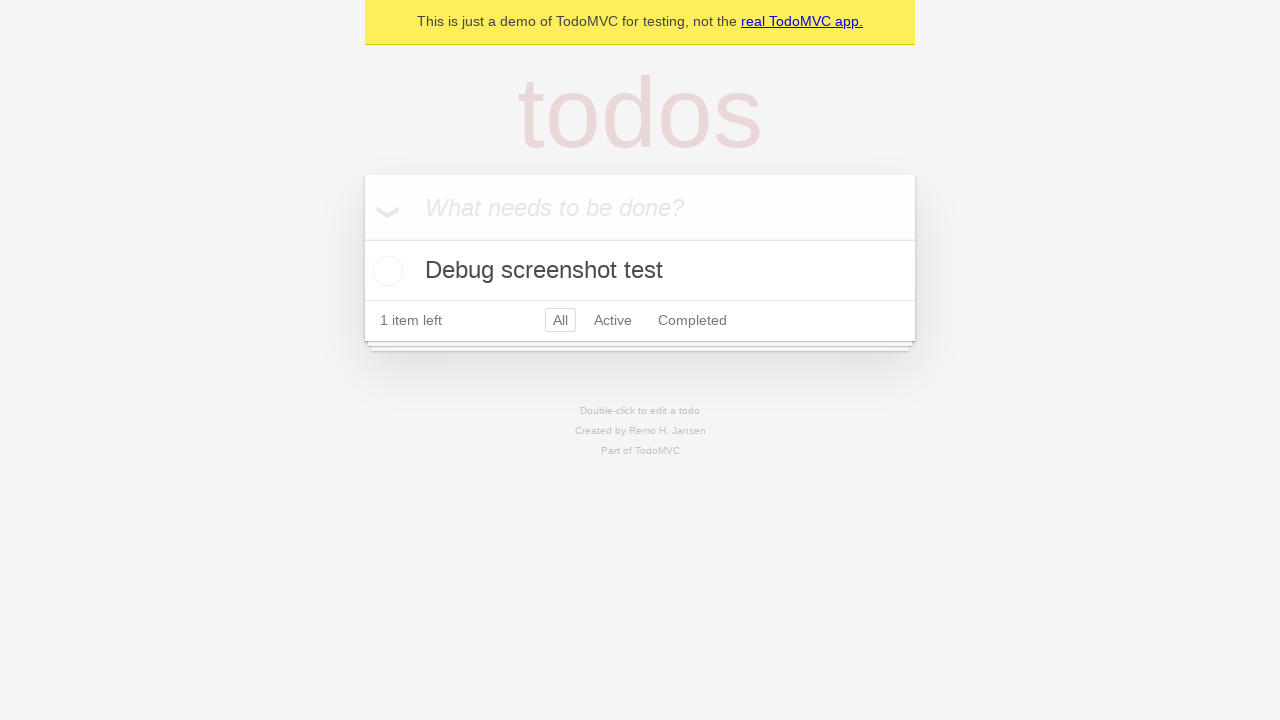

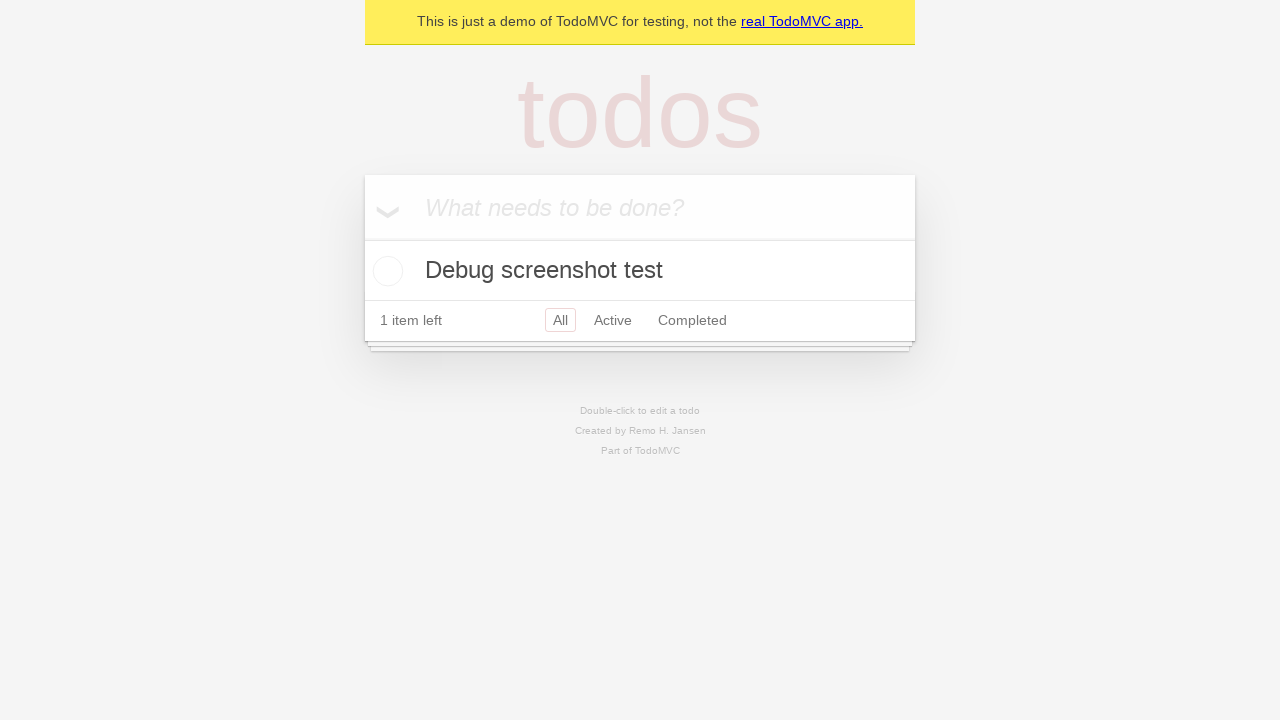